Tests a practice form by filling in personal details including name, email, gender, phone number, date of birth selection, hobbies, address, and state/city selection, then submitting and verifying the confirmation modal.

Starting URL: https://demoqa.com/automation-practice-form

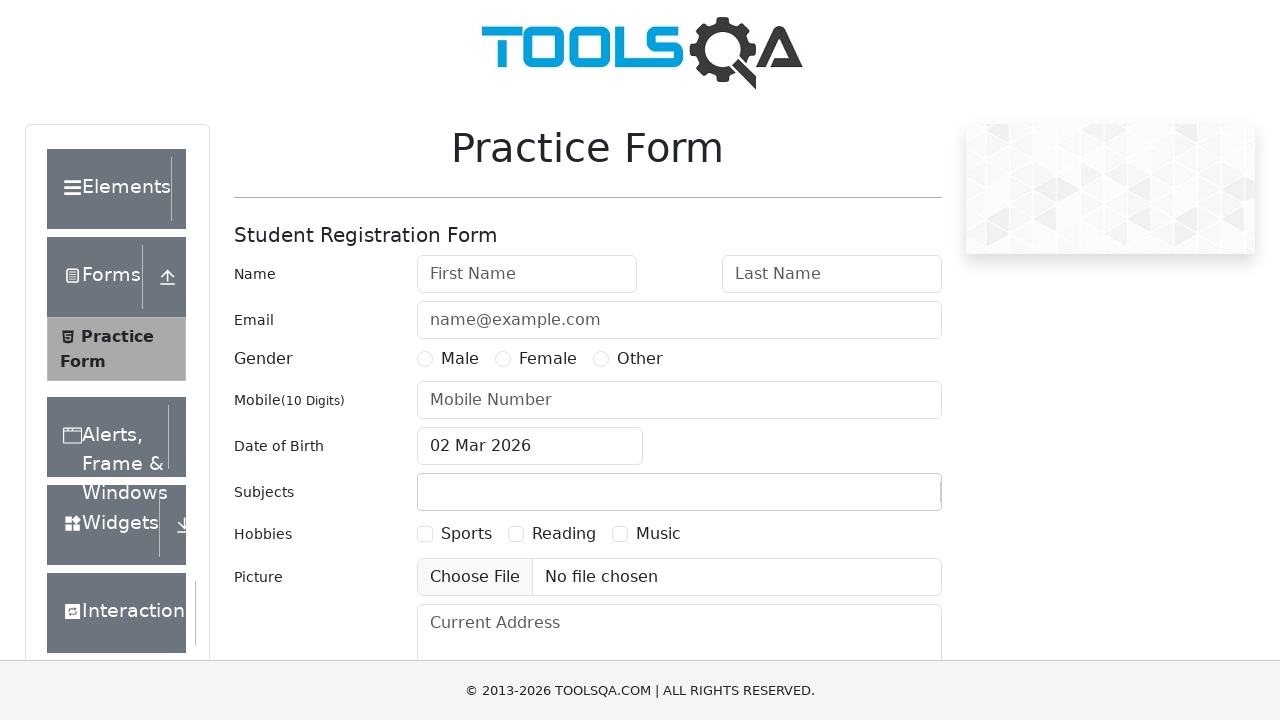

Waited for page title selector to load
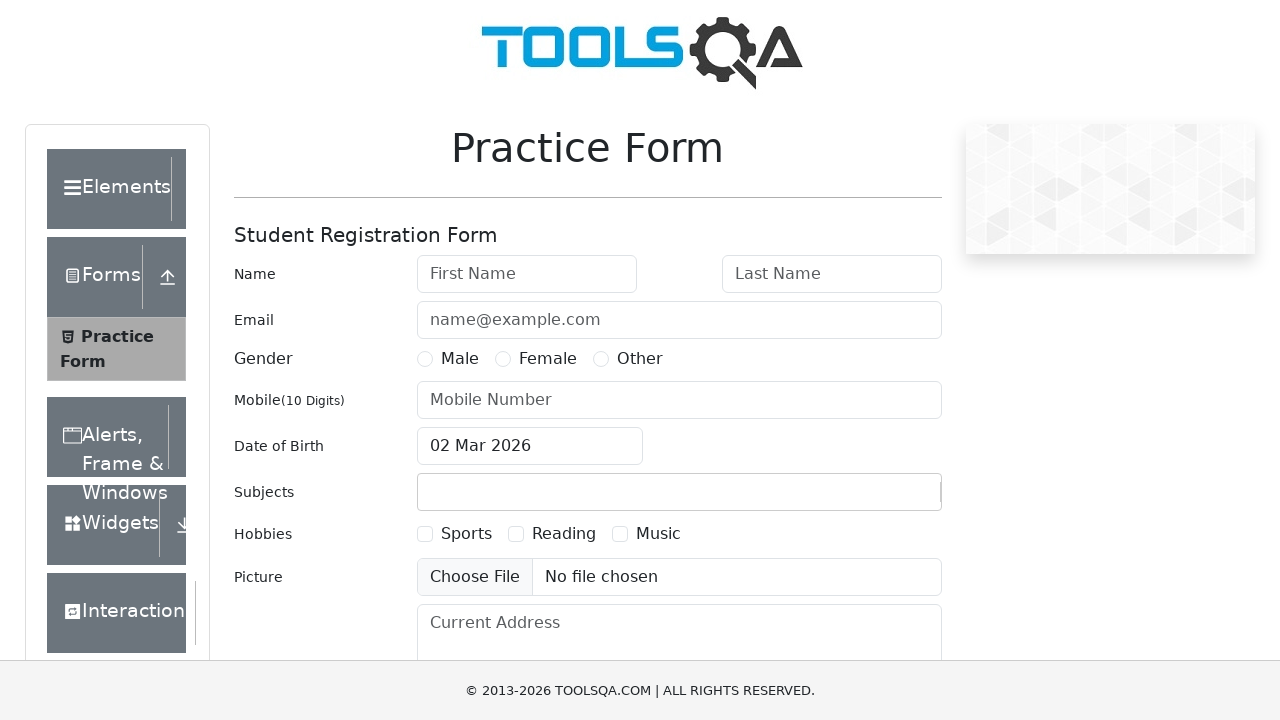

Verified 'Practice Form' title is present on page
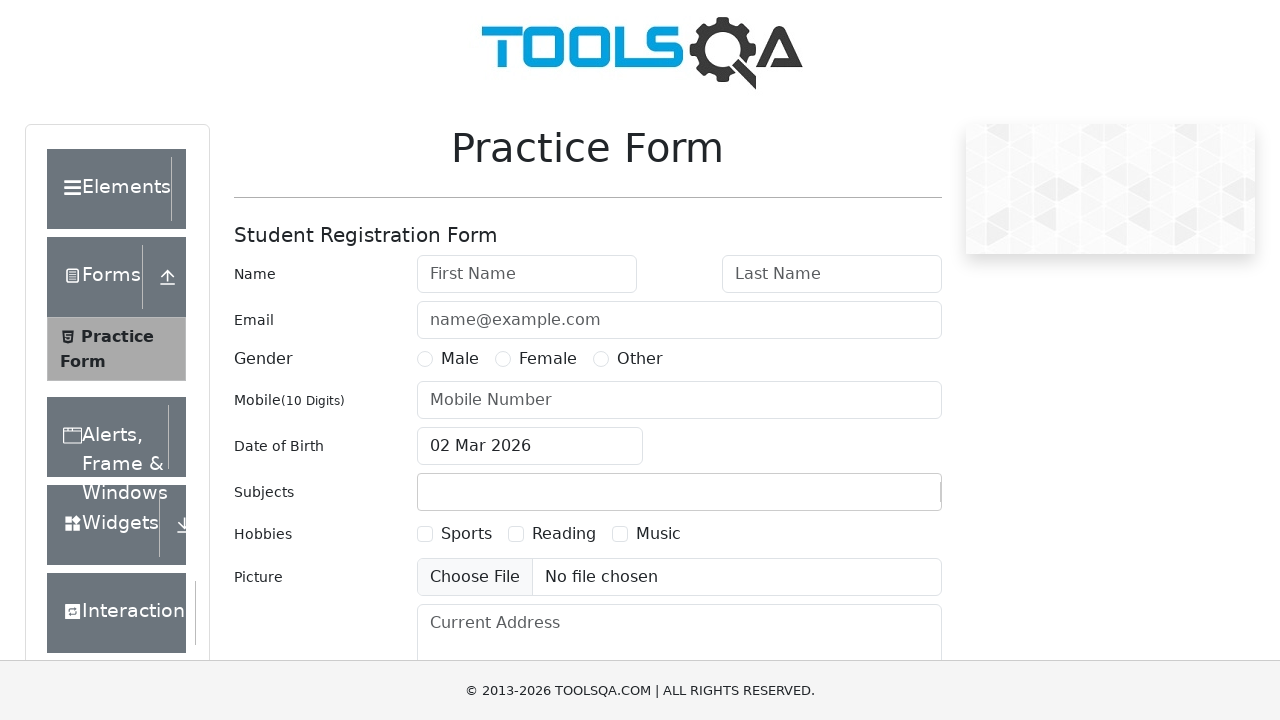

Filled first name field with 'Alik' on #firstName
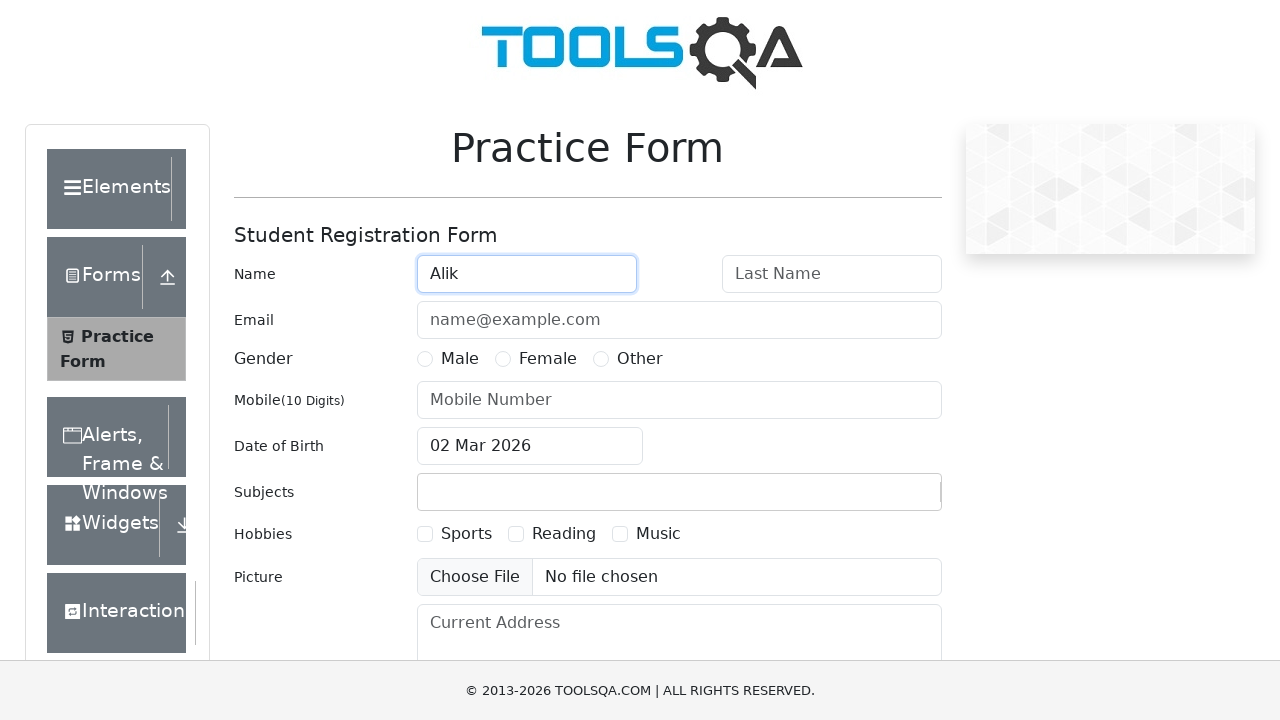

Filled last name field with 'Sloyan' on #lastName
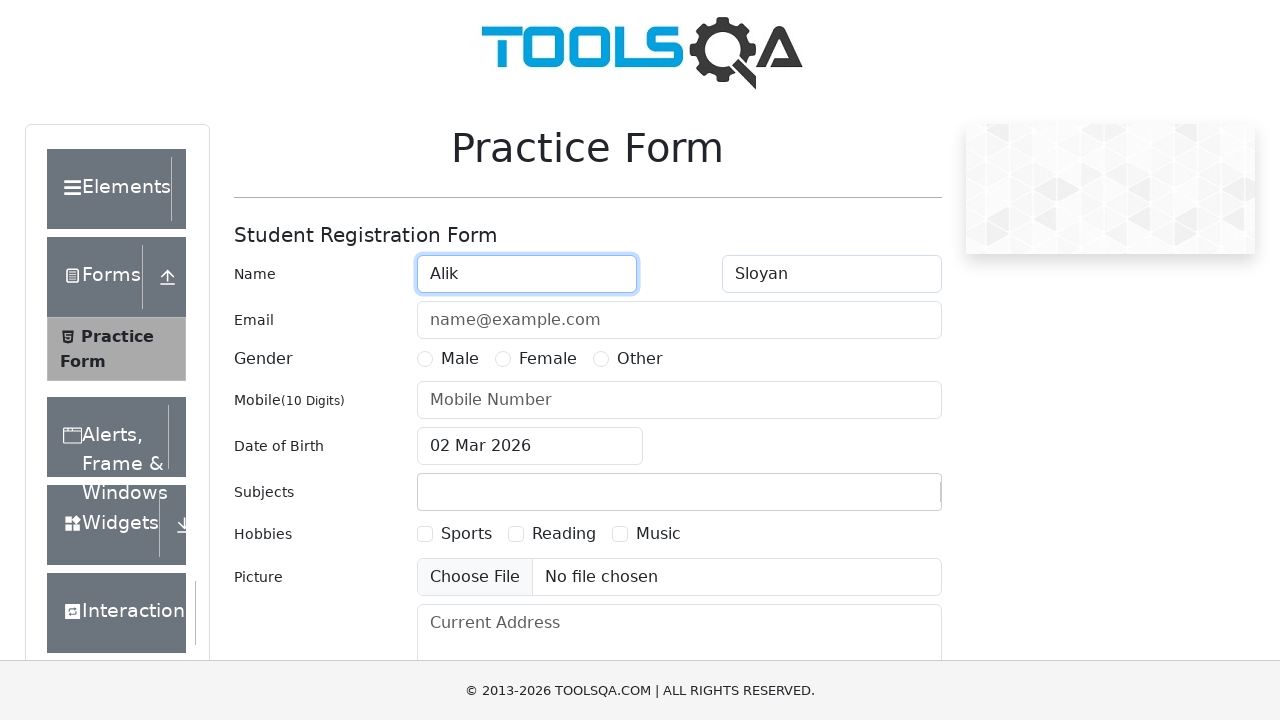

Filled email field with 'alik@gmail.com' on #userEmail
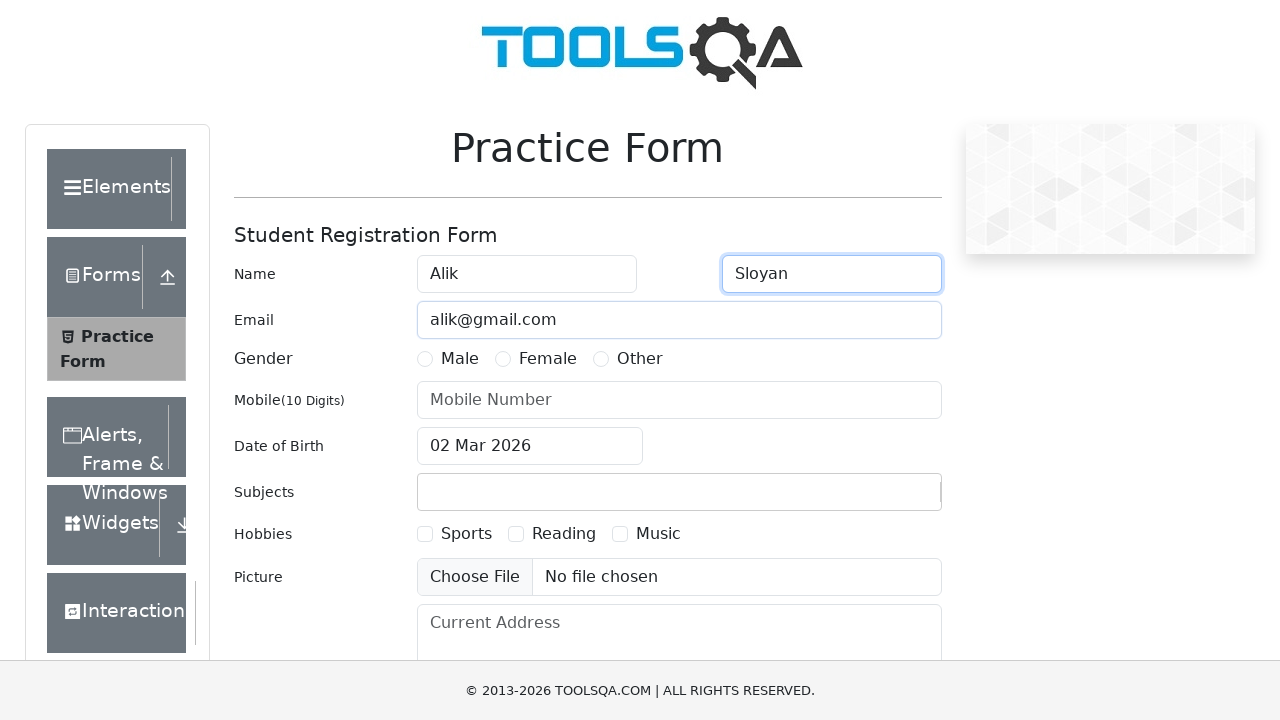

Selected Male gender option at (460, 359) on label[for='gender-radio-1']
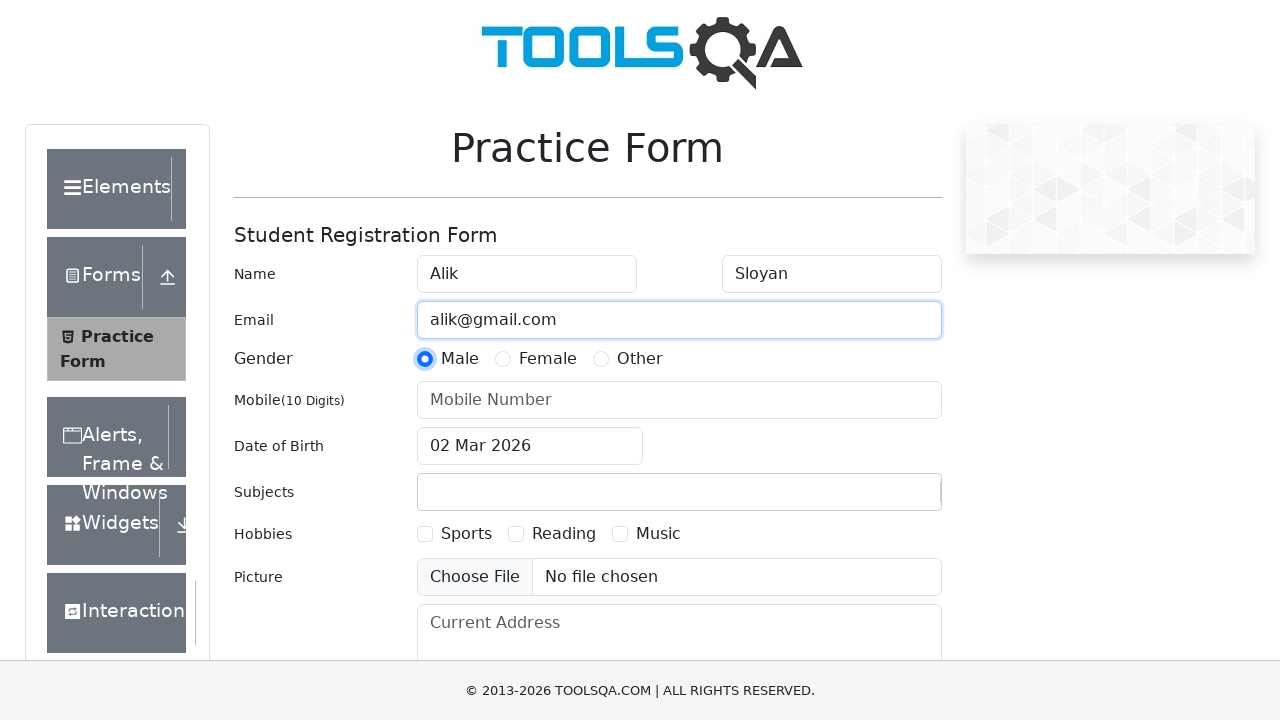

Filled mobile number field with '9991234567' on #userNumber
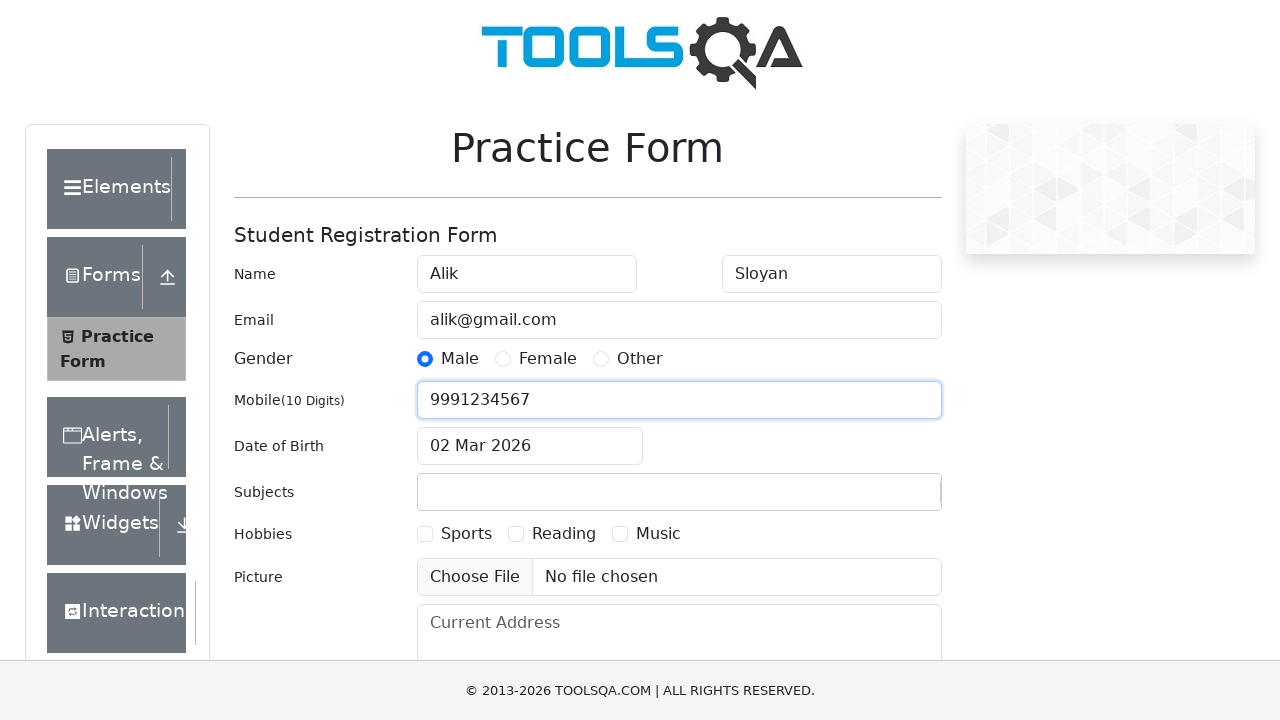

Clicked date of birth input field to open date picker at (530, 446) on #dateOfBirthInput
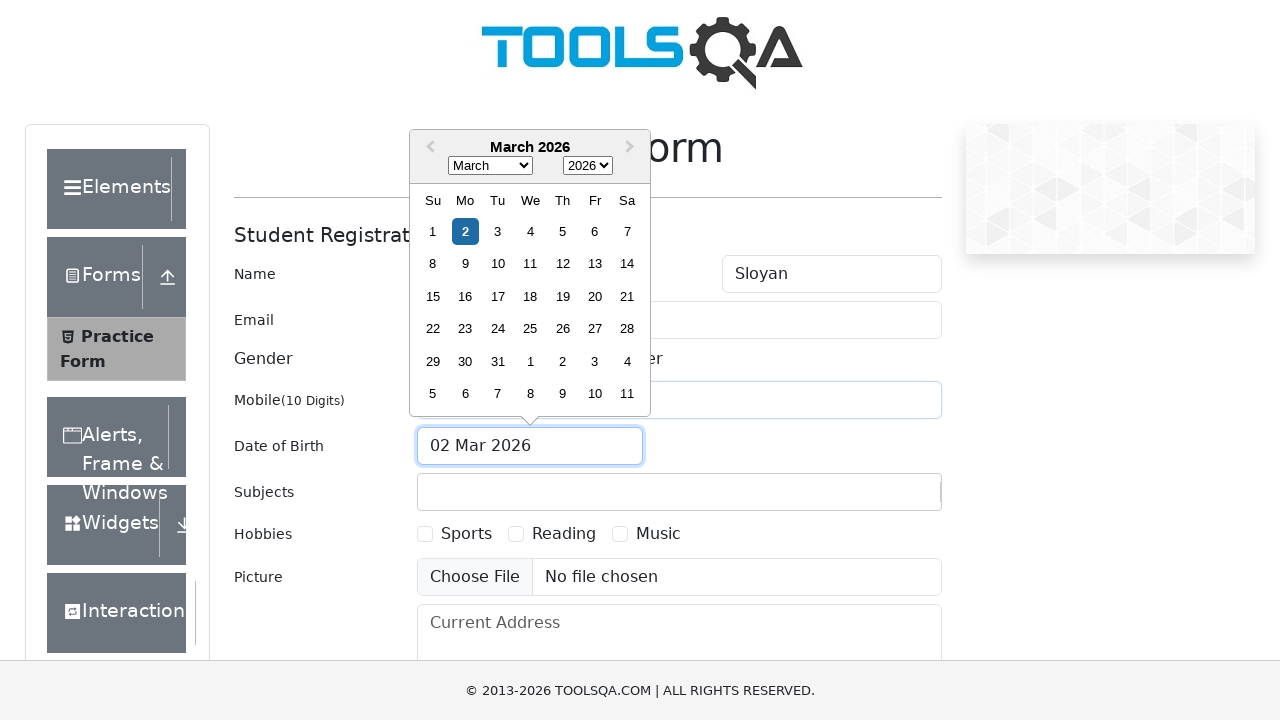

Clicked year dropdown in date picker at (588, 166) on .react-datepicker__year-select
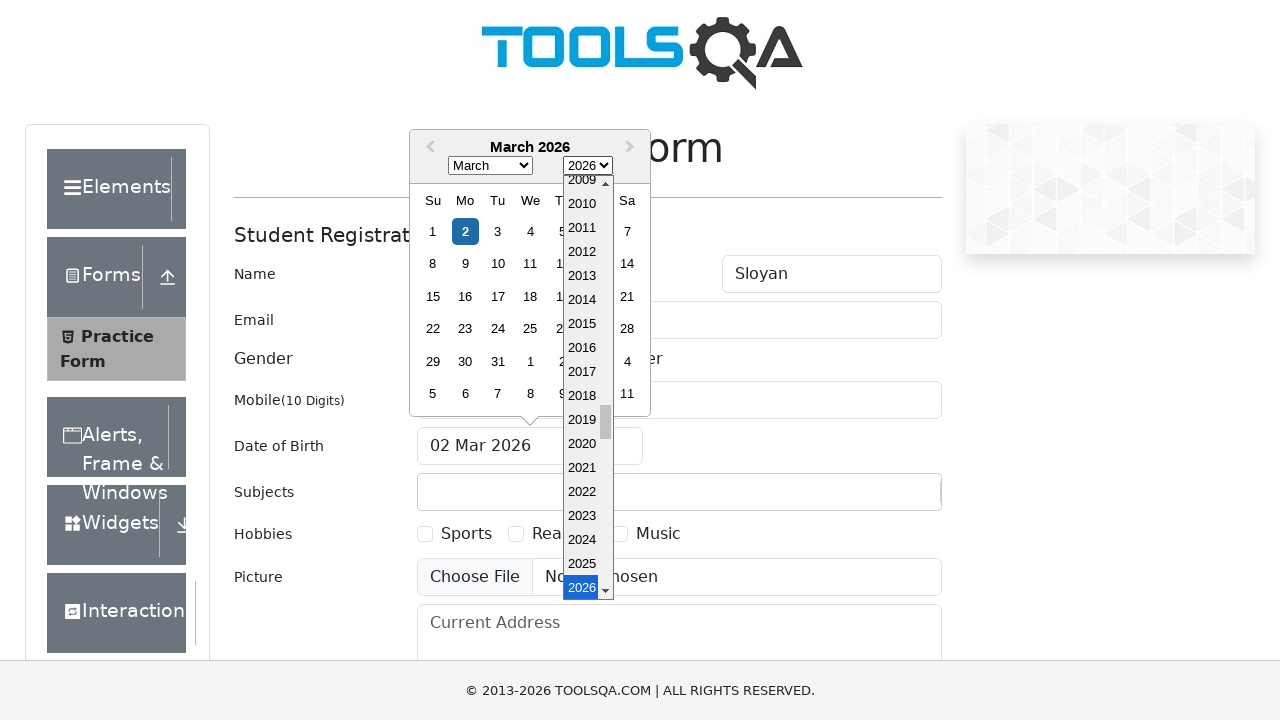

Selected year 1993 from dropdown on .react-datepicker__year-select
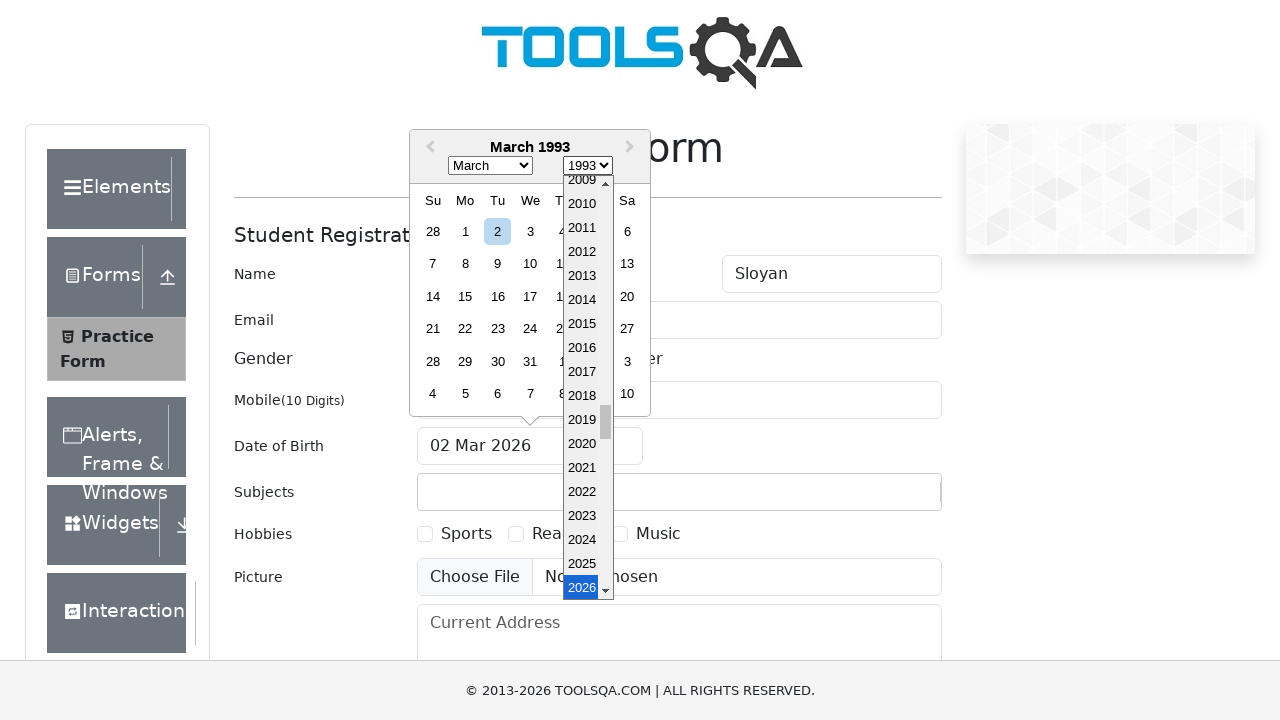

Selected September from month dropdown on .react-datepicker__month-select
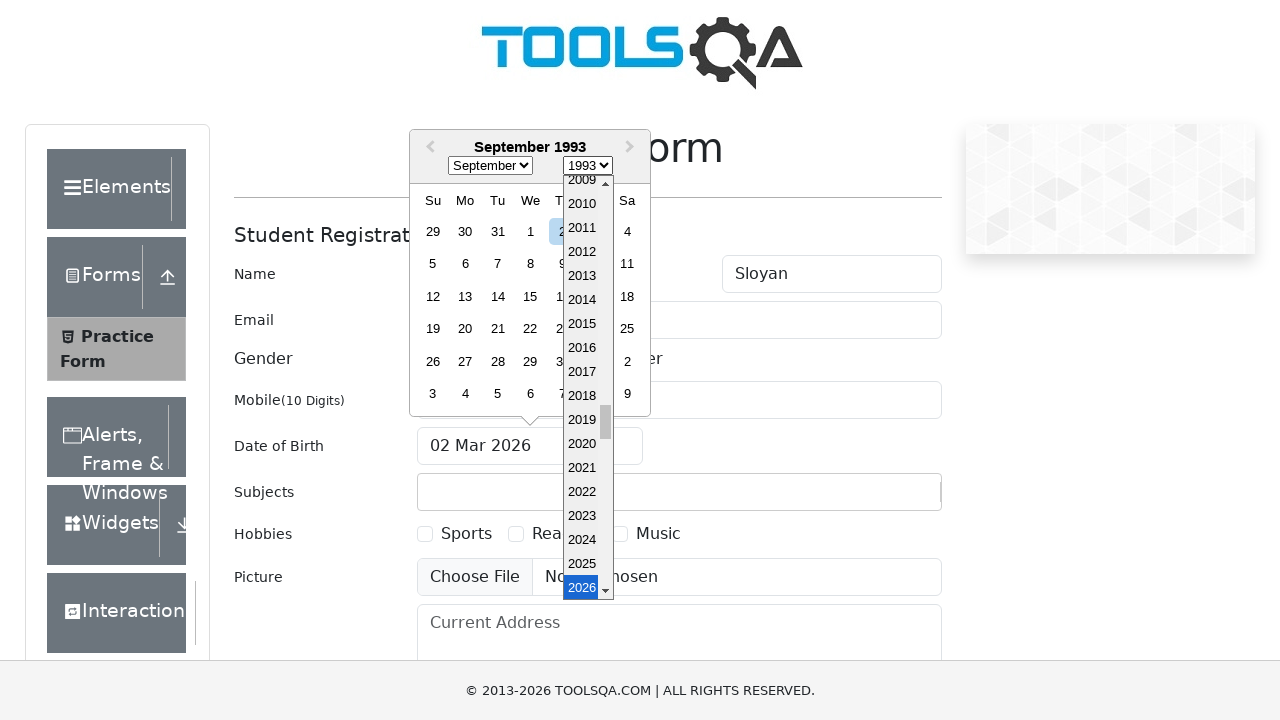

Selected day 9 from date picker at (562, 264) on .react-datepicker__day--009
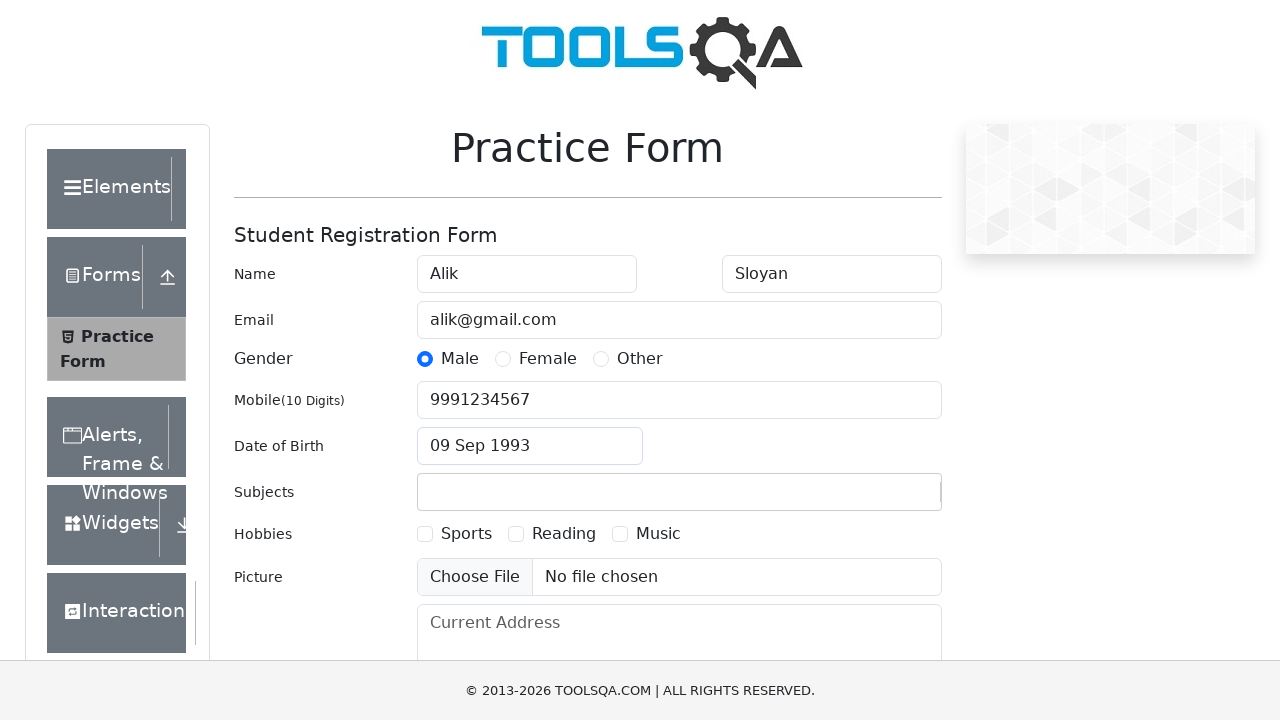

Selected Sports hobby checkbox at (466, 534) on label[for='hobbies-checkbox-1']
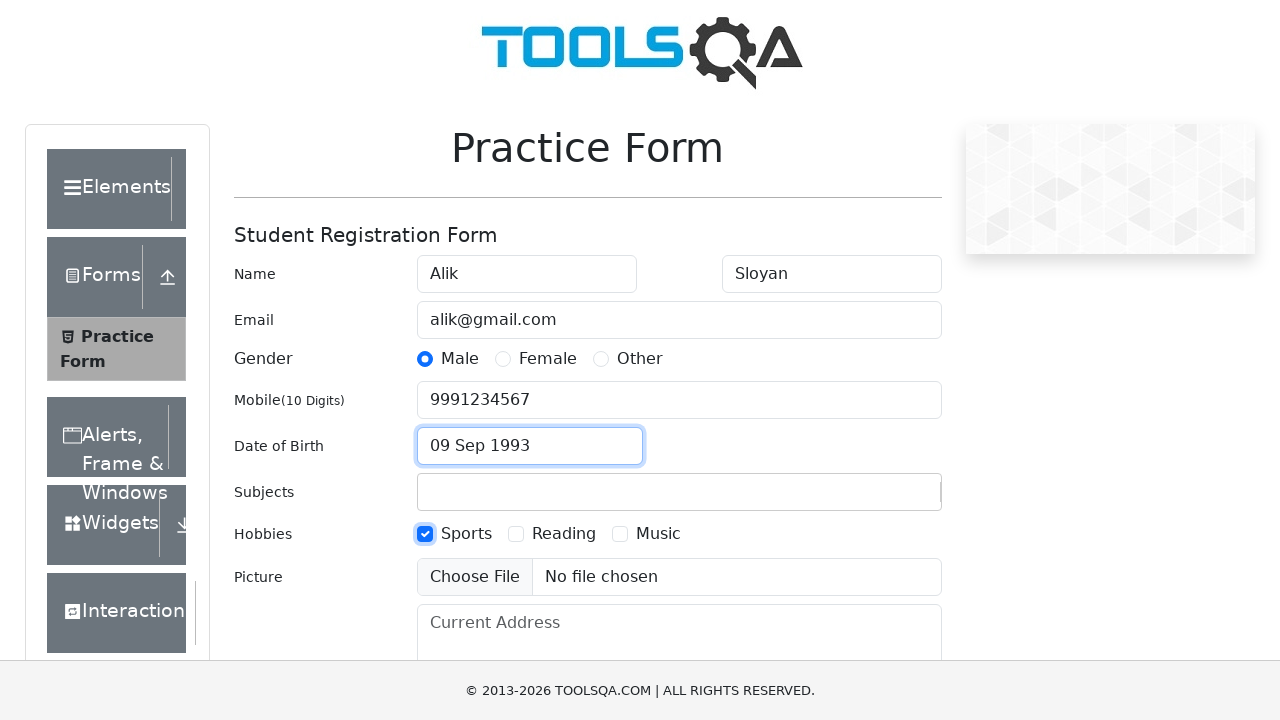

Filled current address field with 'Russia' on #currentAddress
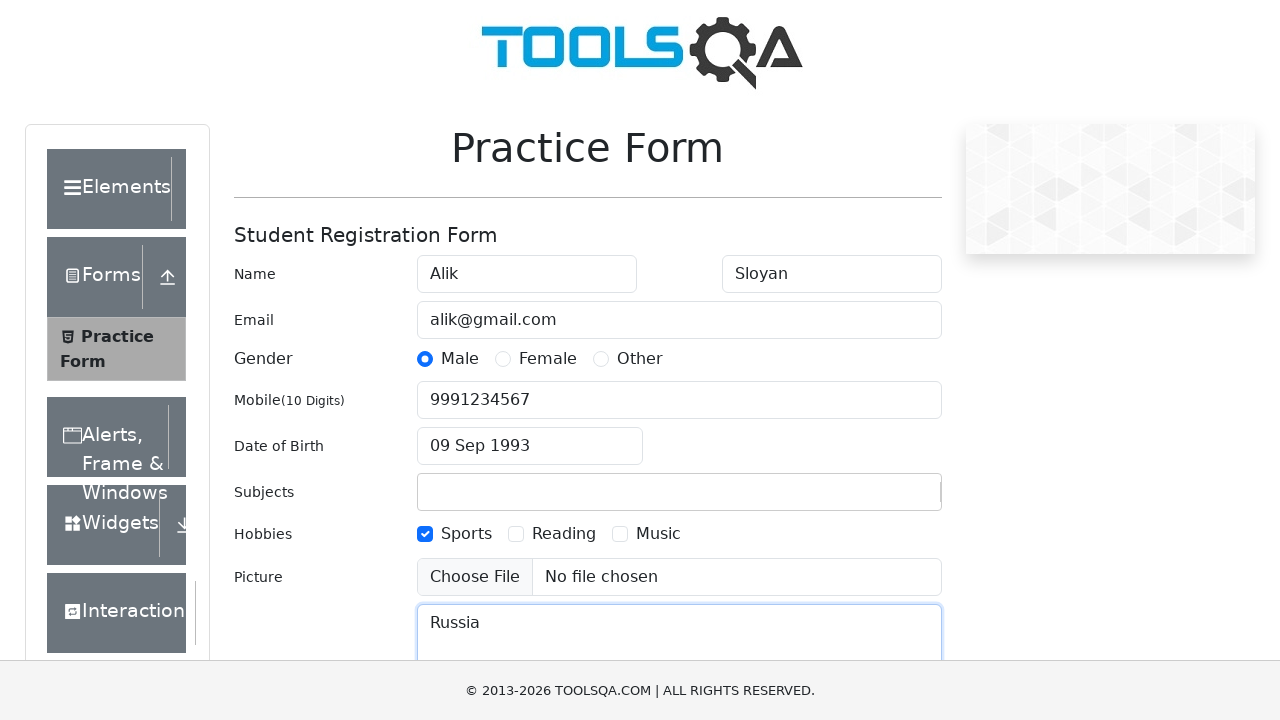

Clicked state dropdown to open state selection at (527, 437) on #state
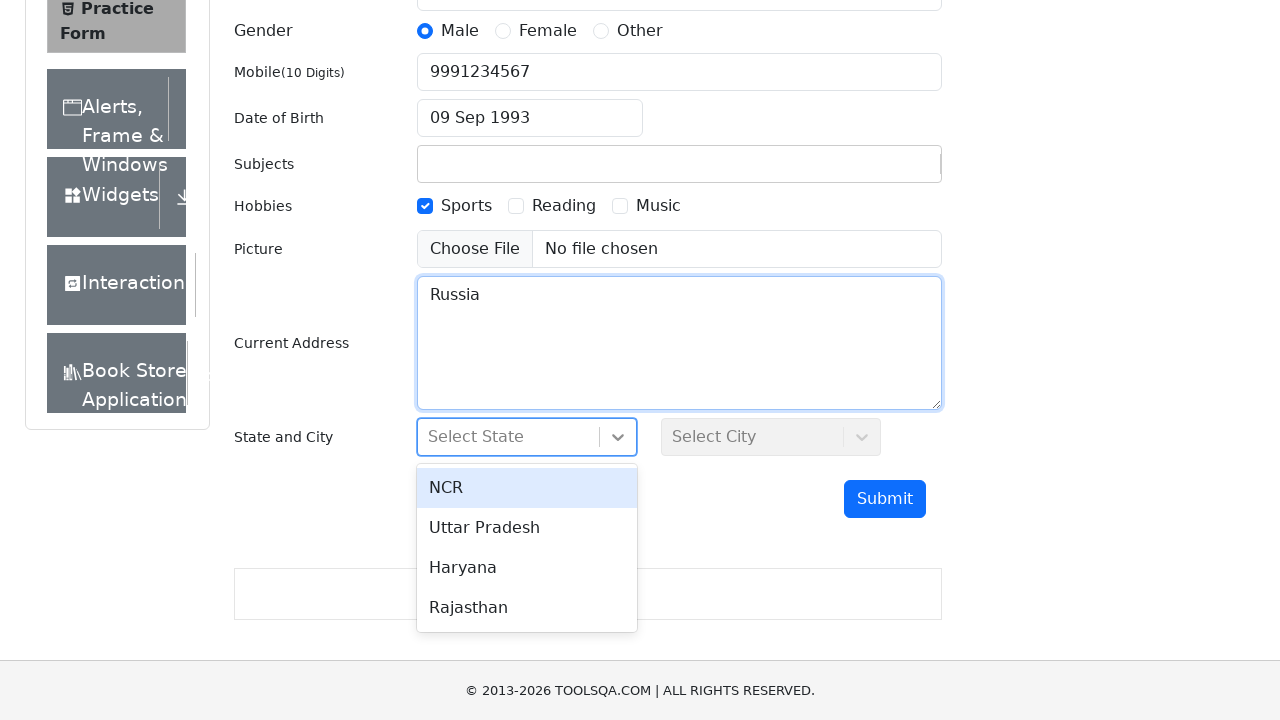

Selected first state option from dropdown at (527, 488) on #react-select-3-option-0
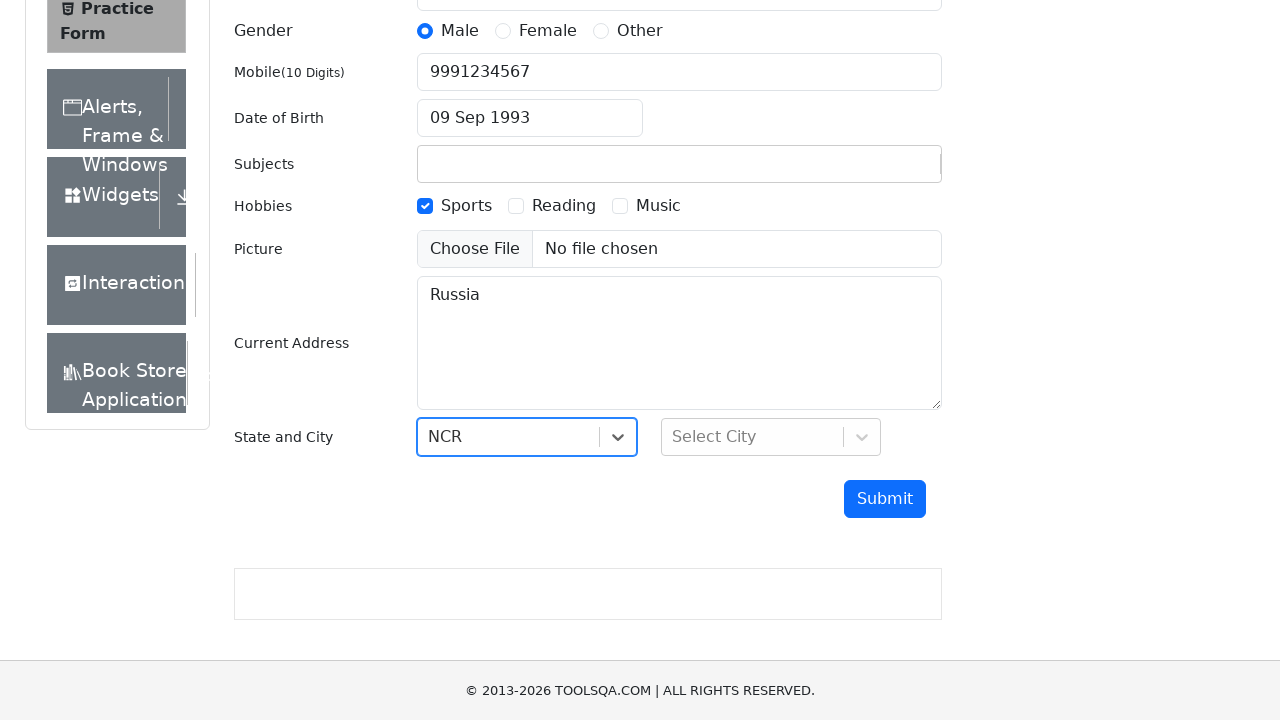

Clicked form submit button at (885, 499) on #submit
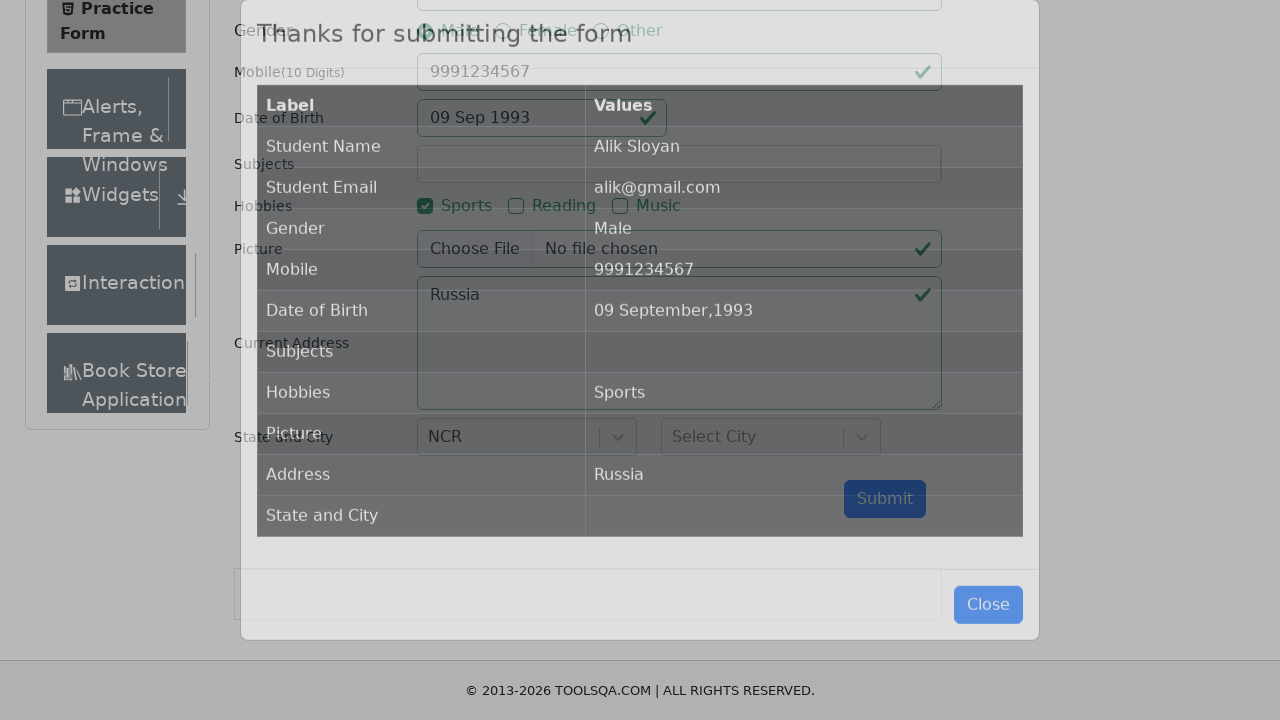

Confirmation modal table loaded and became visible
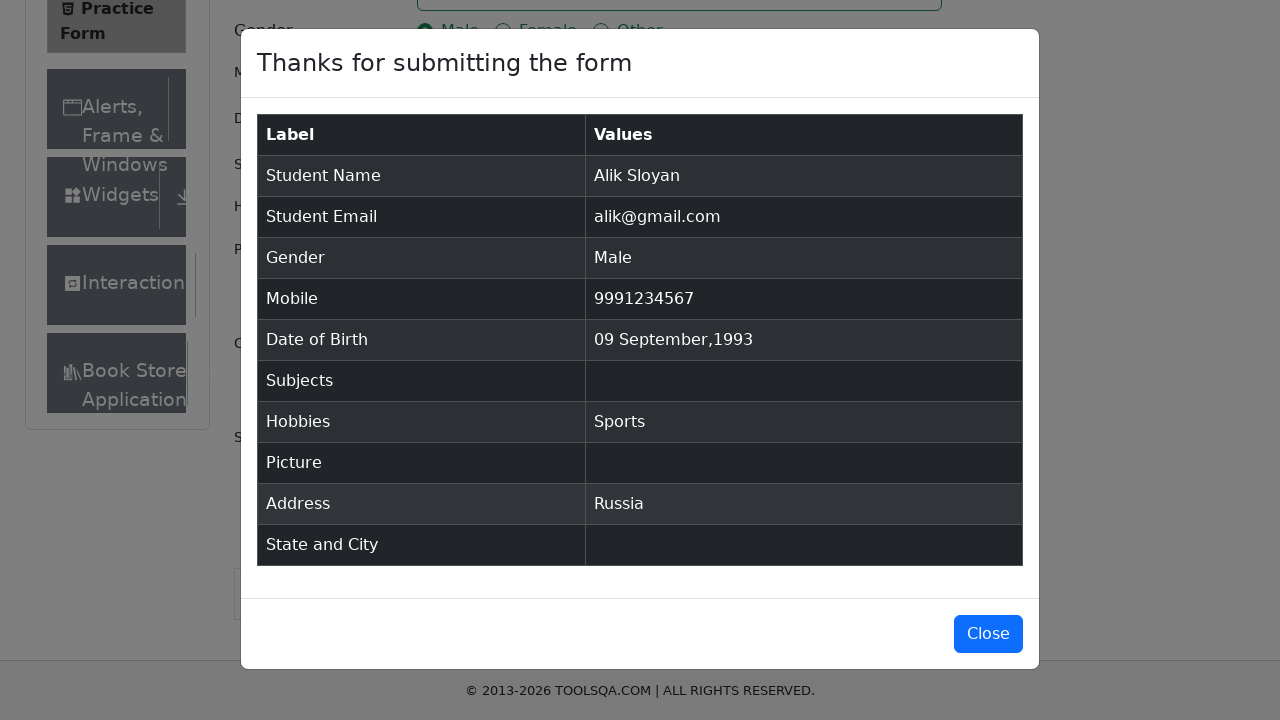

Verified confirmation message 'Thanks for submitting the form' appears in modal
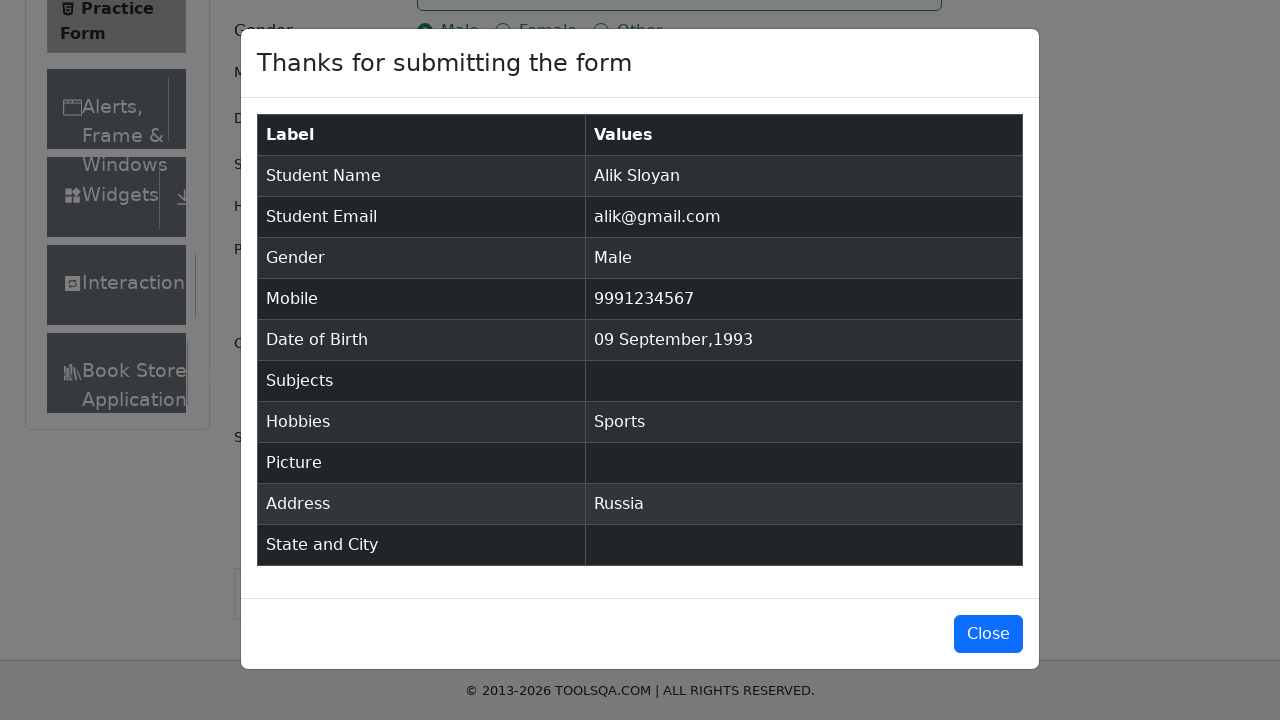

Closed confirmation modal by clicking close button at (988, 634) on #closeLargeModal
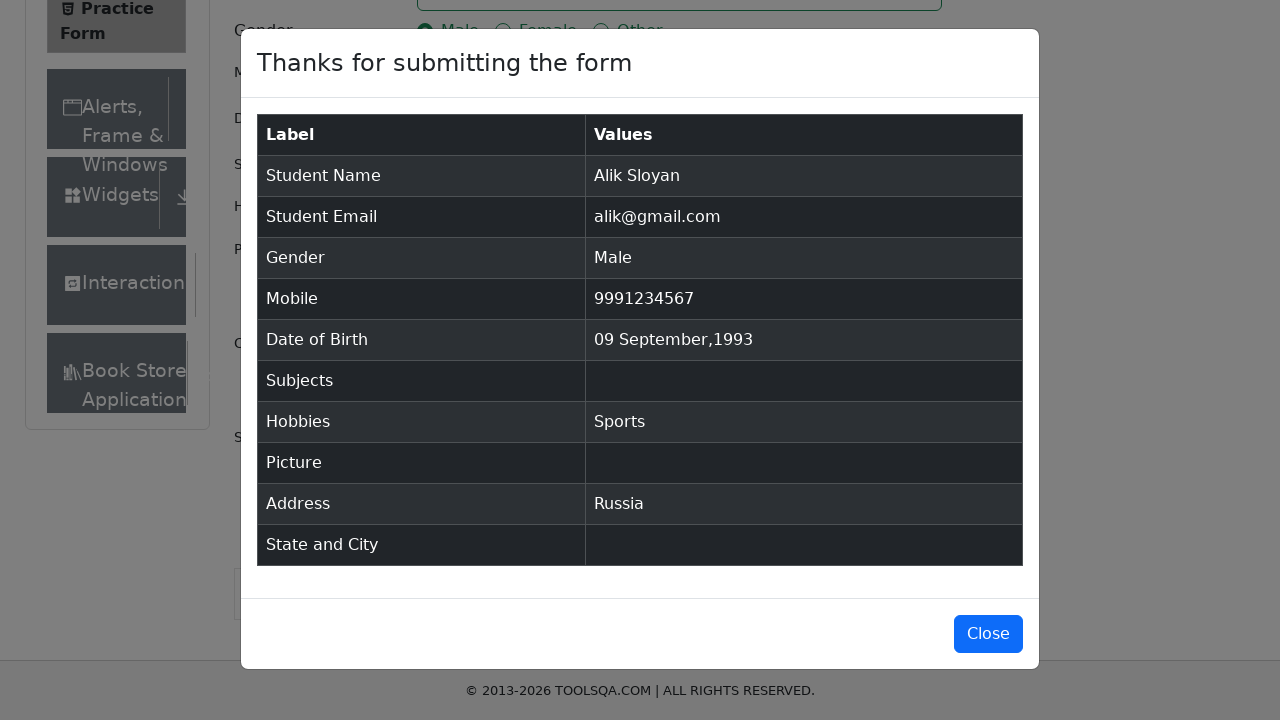

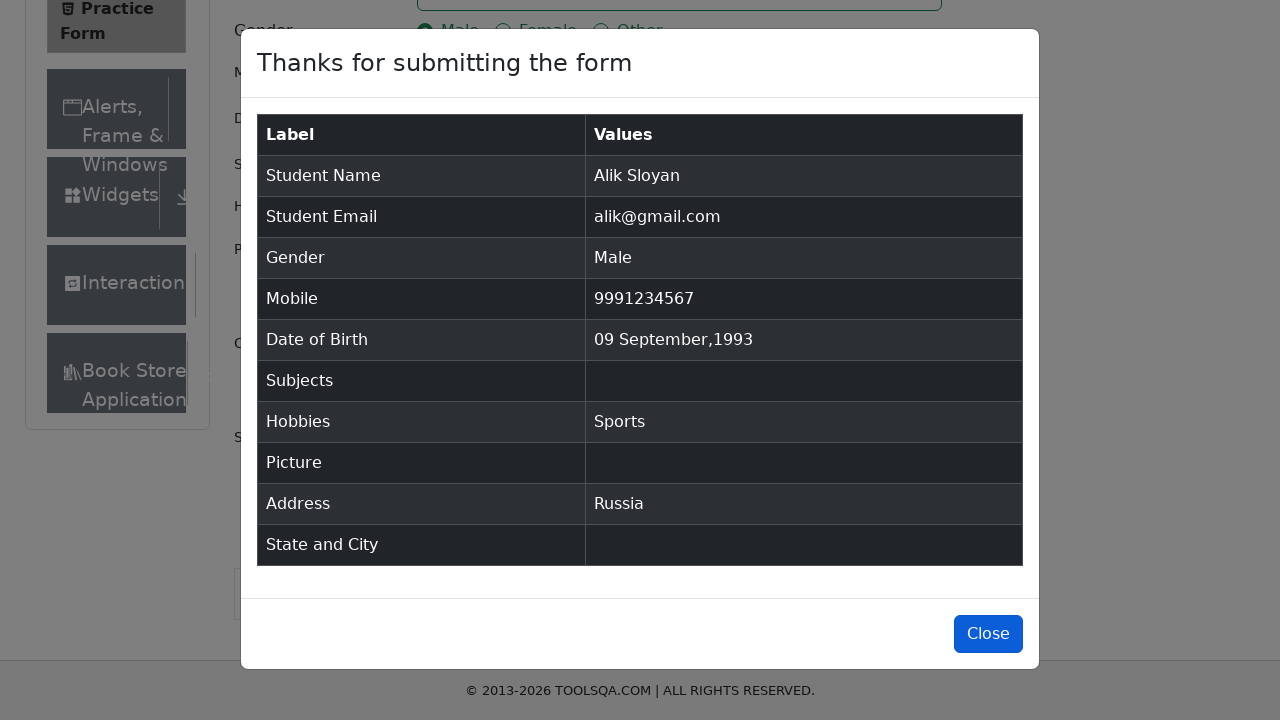